Tests checkbox functionality by clicking checkboxes and verifying their checked/unchecked states toggle correctly

Starting URL: http://the-internet.herokuapp.com/checkboxes

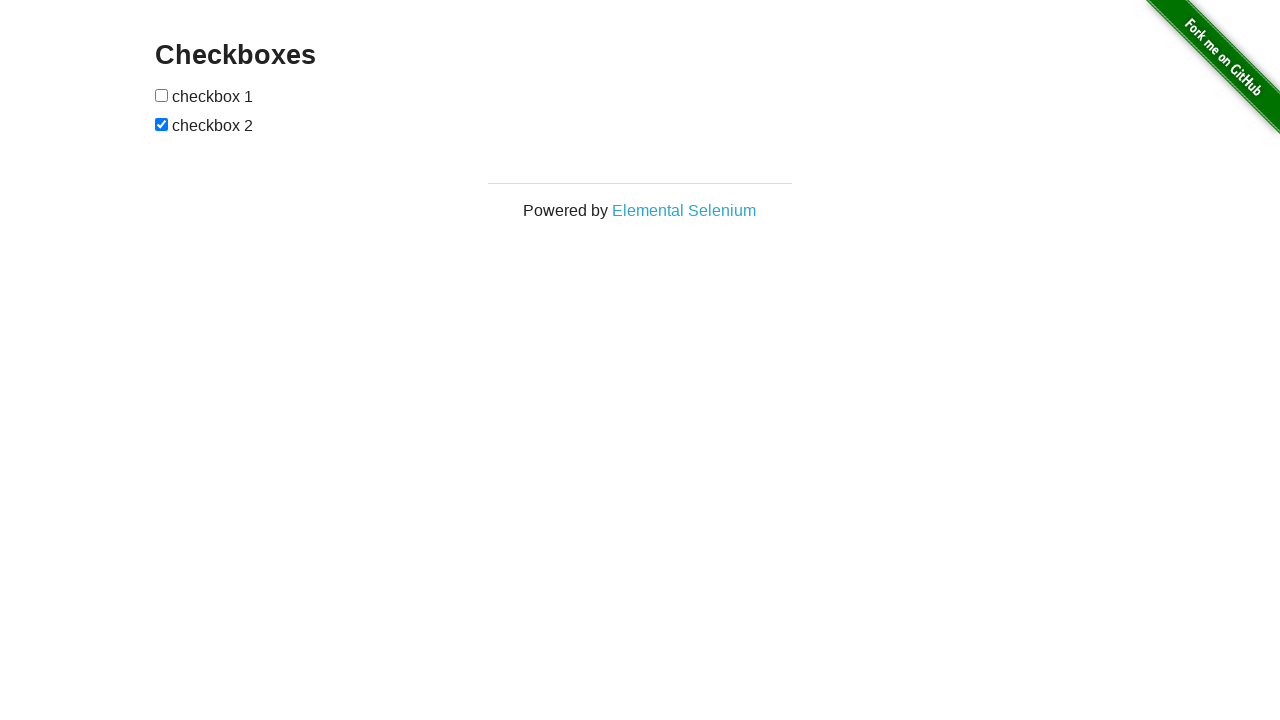

Clicked first checkbox to check it at (162, 95) on [type=checkbox]
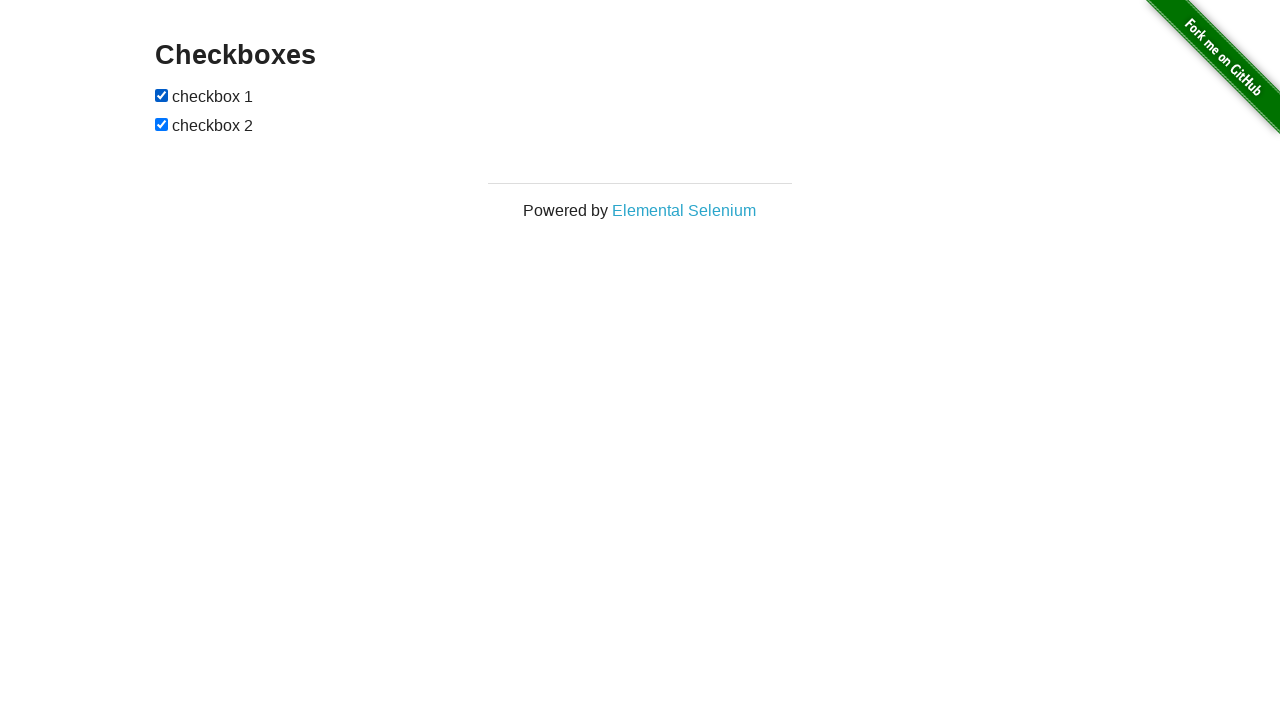

Verified first checkbox is checked
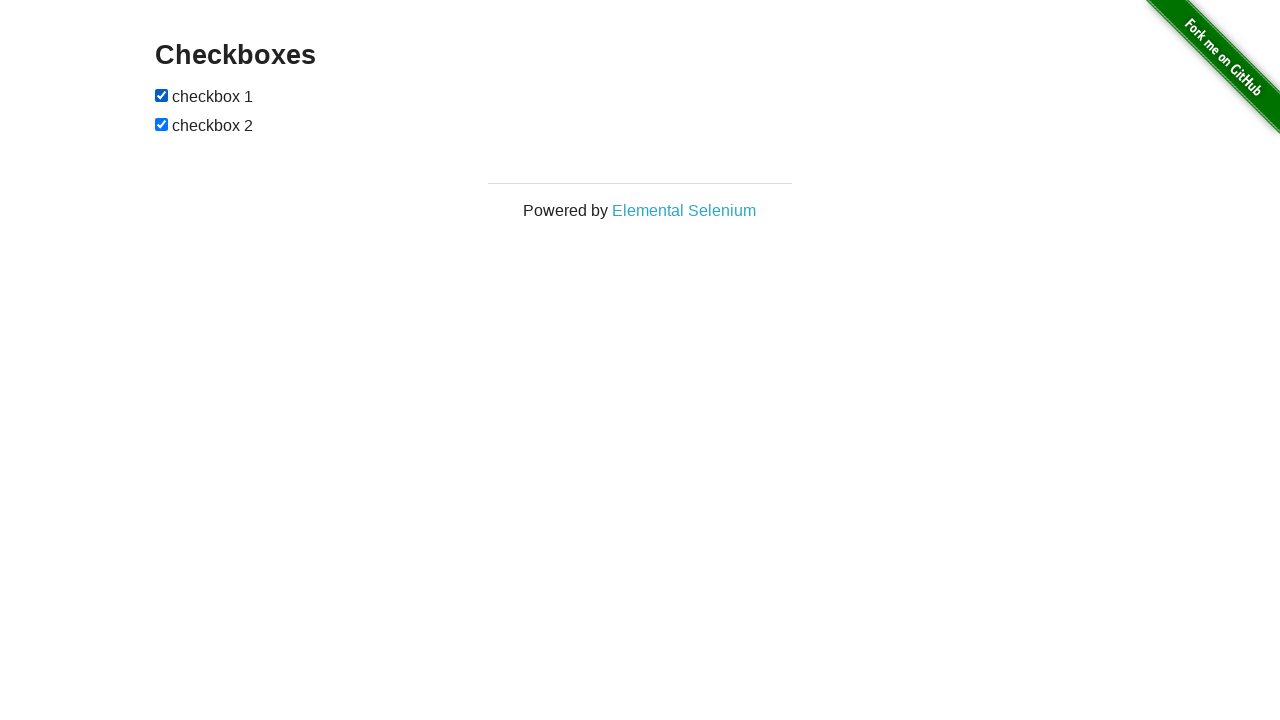

Clicked first checkbox to uncheck it at (162, 95) on [type=checkbox]
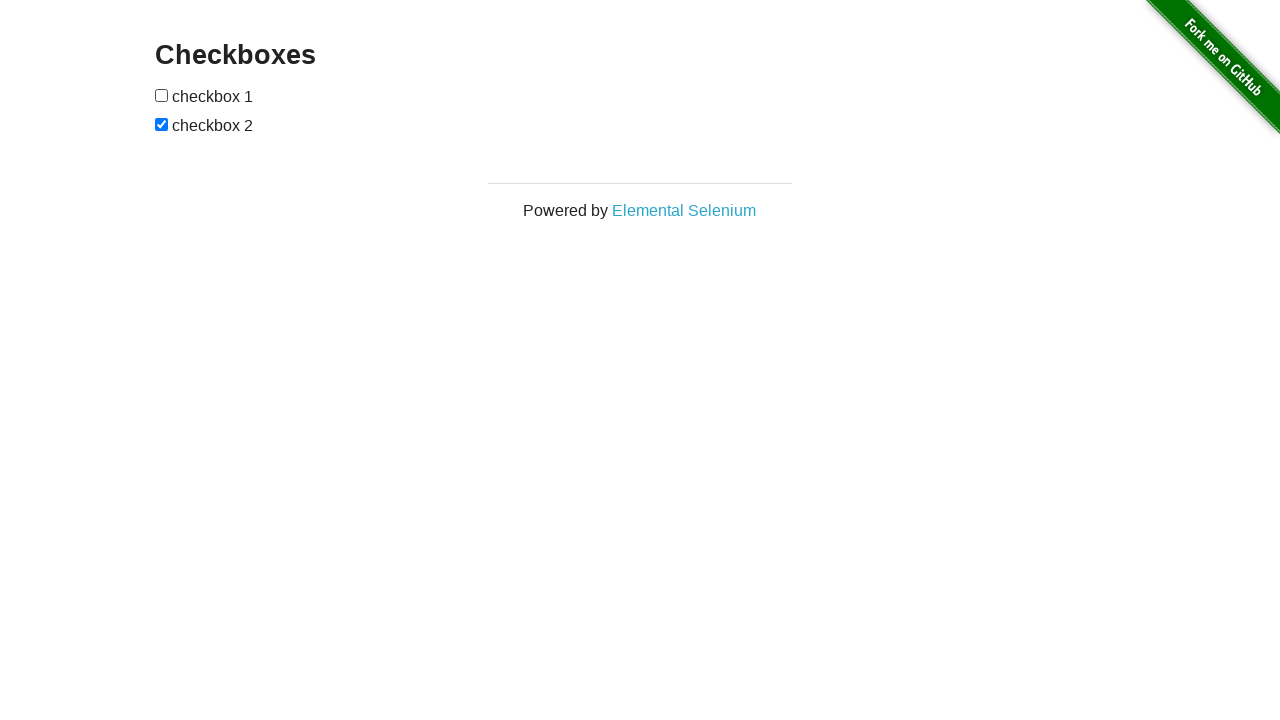

Verified first checkbox is unchecked
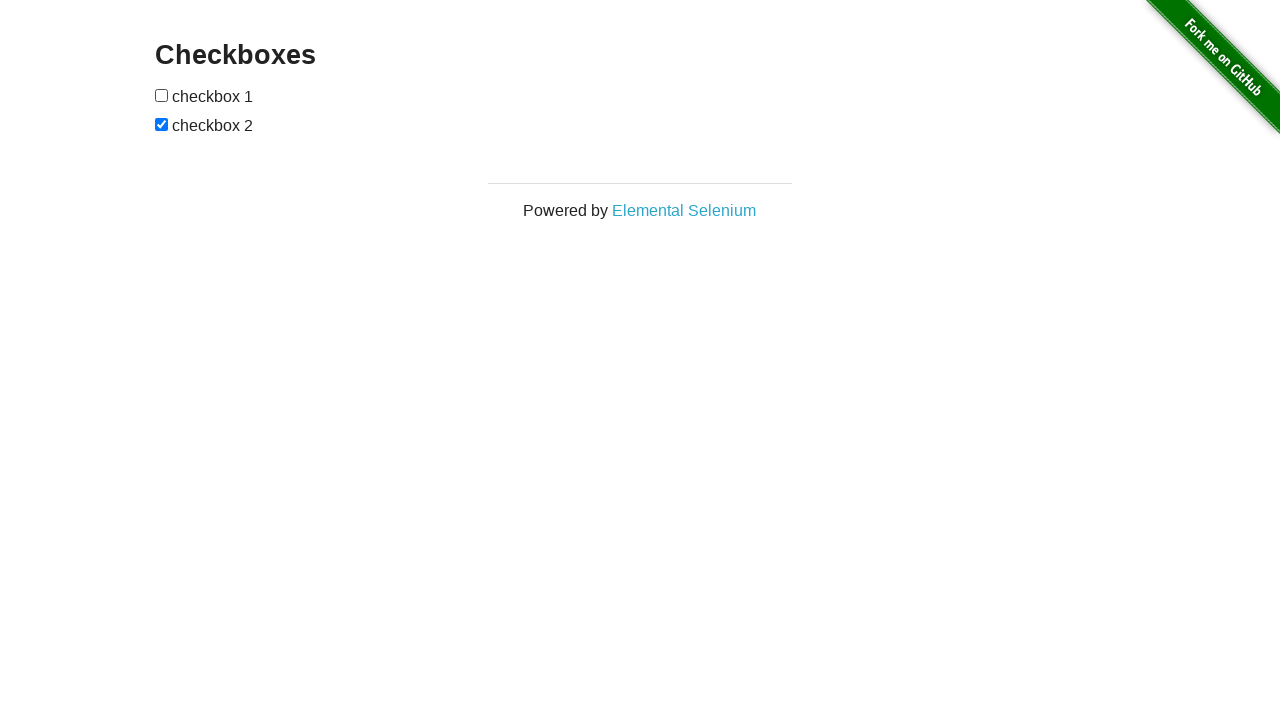

Clicked second checkbox to uncheck it at (162, 124) on #checkboxes input:nth-of-type(2)
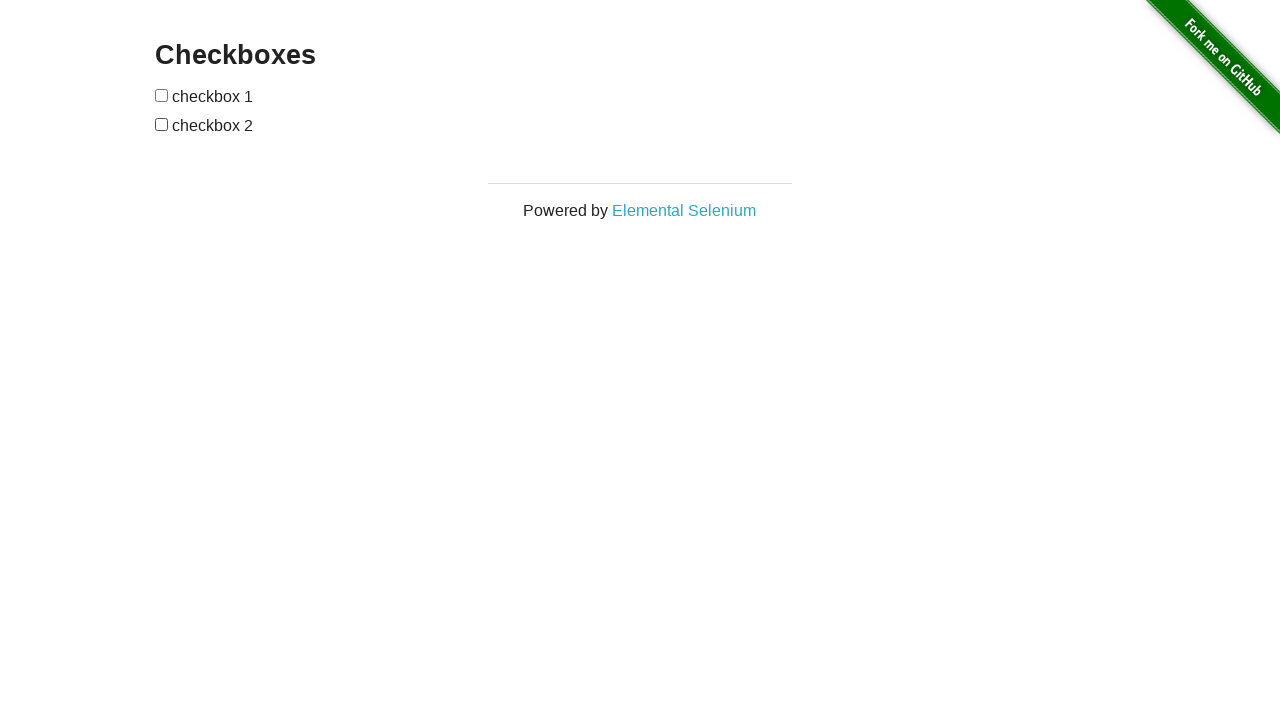

Verified second checkbox is unchecked
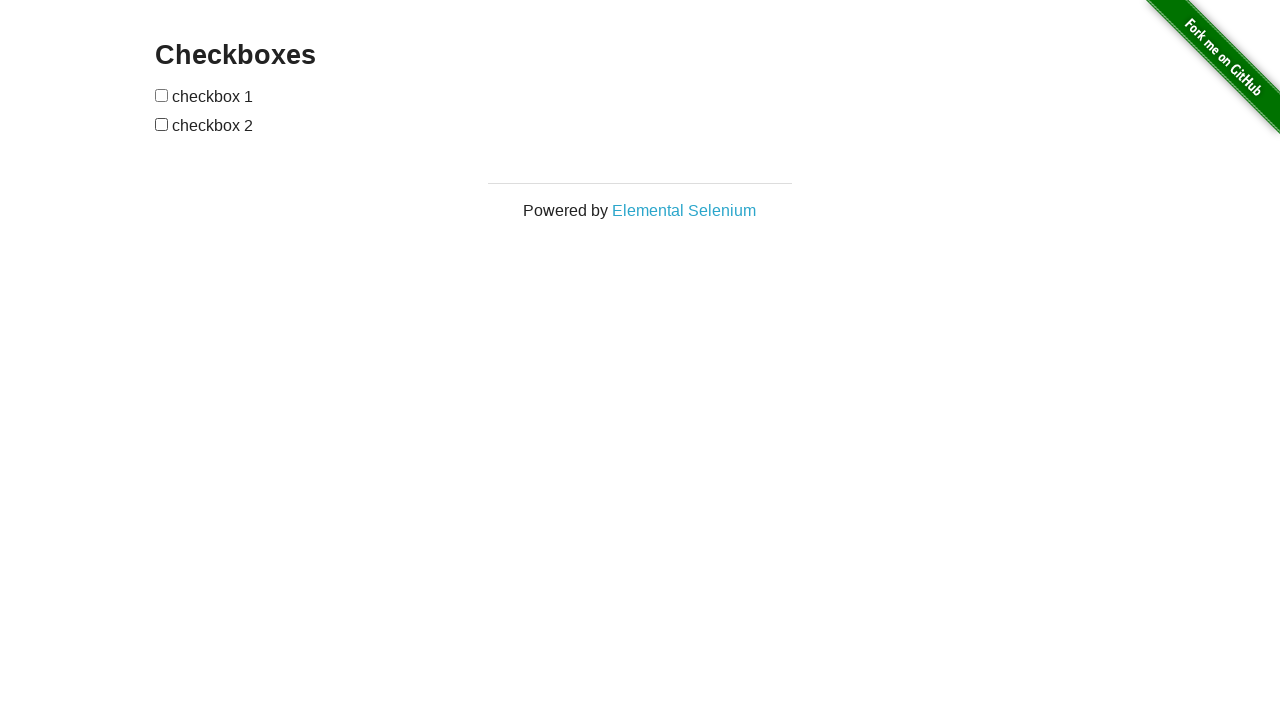

Clicked second checkbox to check it at (162, 124) on #checkboxes input:nth-of-type(2)
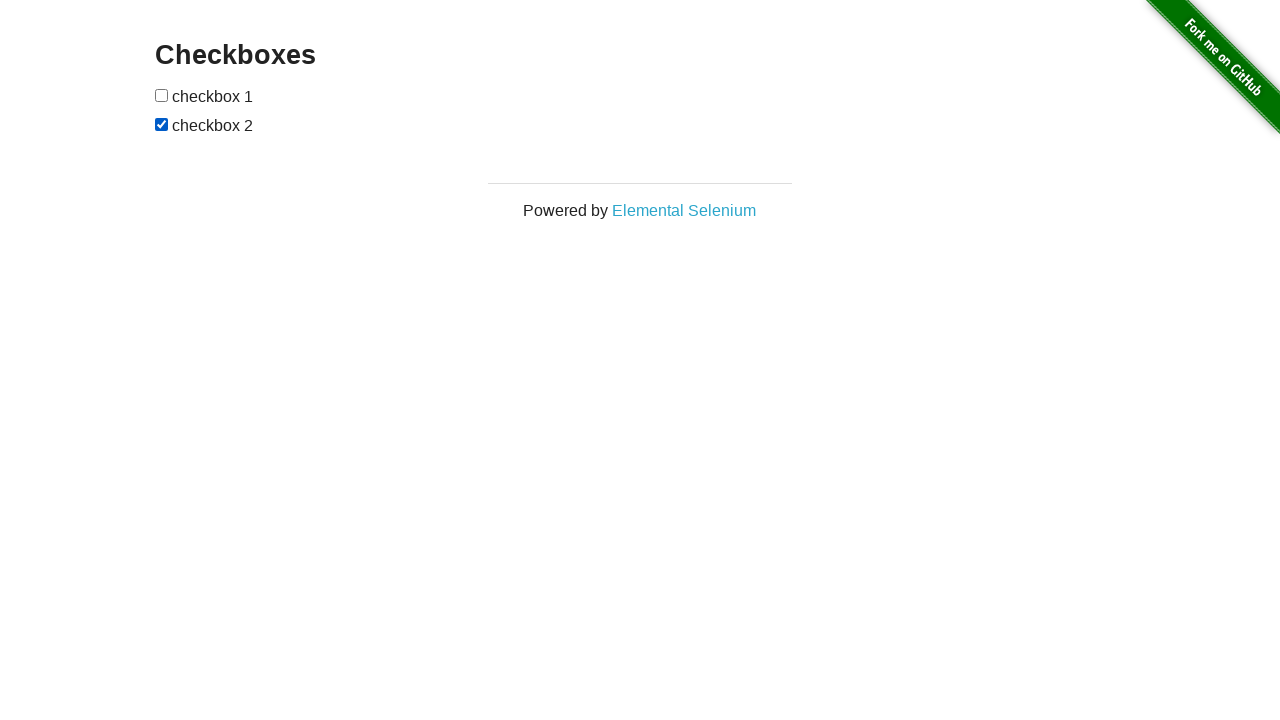

Verified second checkbox is checked
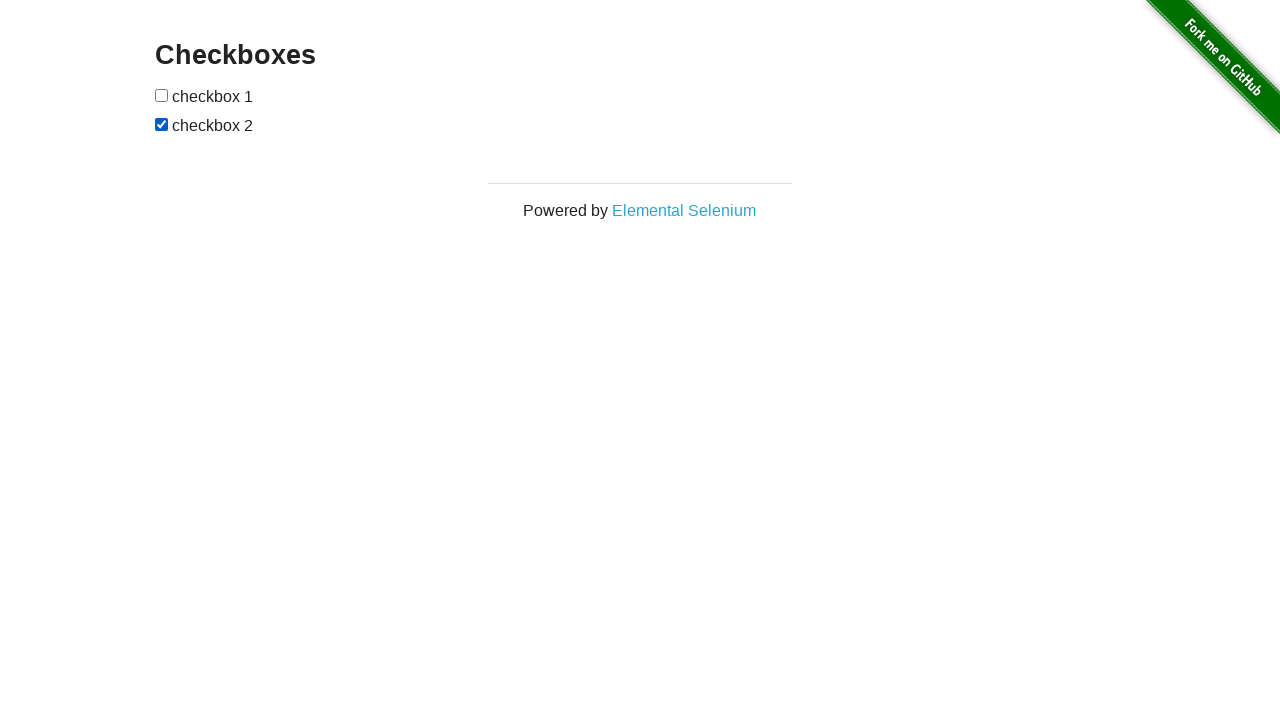

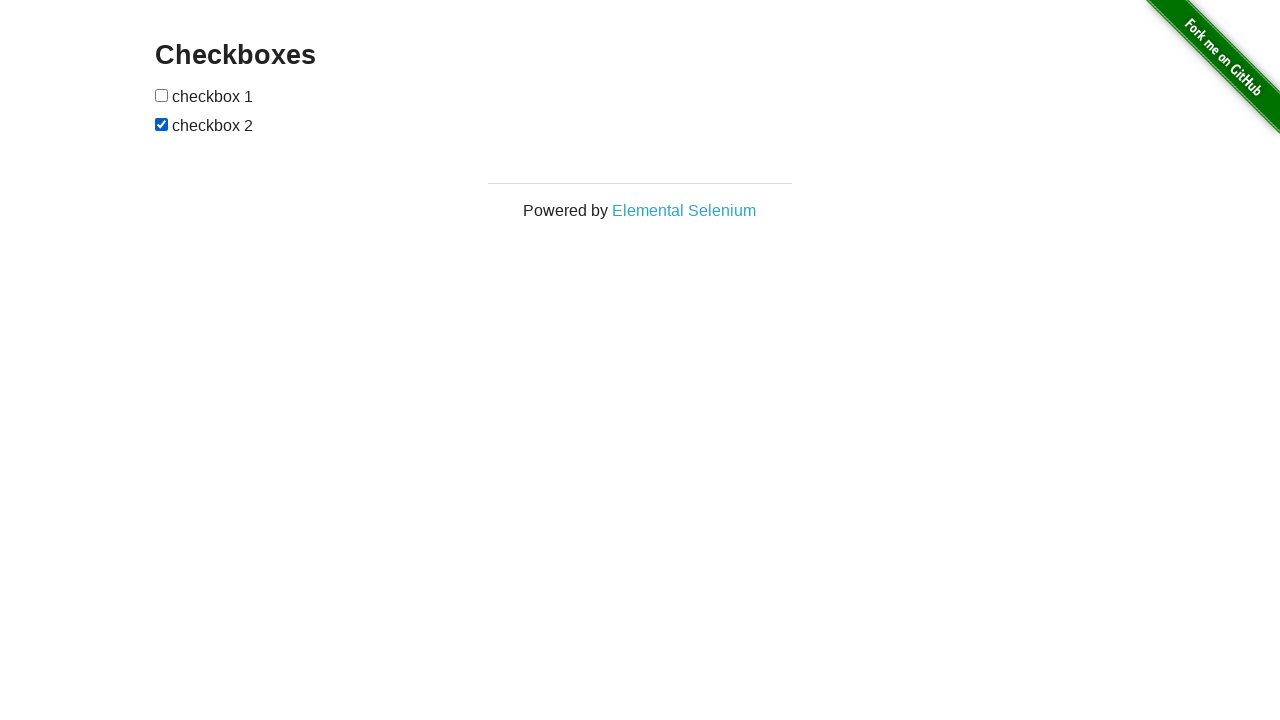